Tests table sorting functionality by clicking on the Product name column header to sort the table, then verifies table rows are present

Starting URL: https://rahulshettyacademy.com/seleniumPractise/#/offers

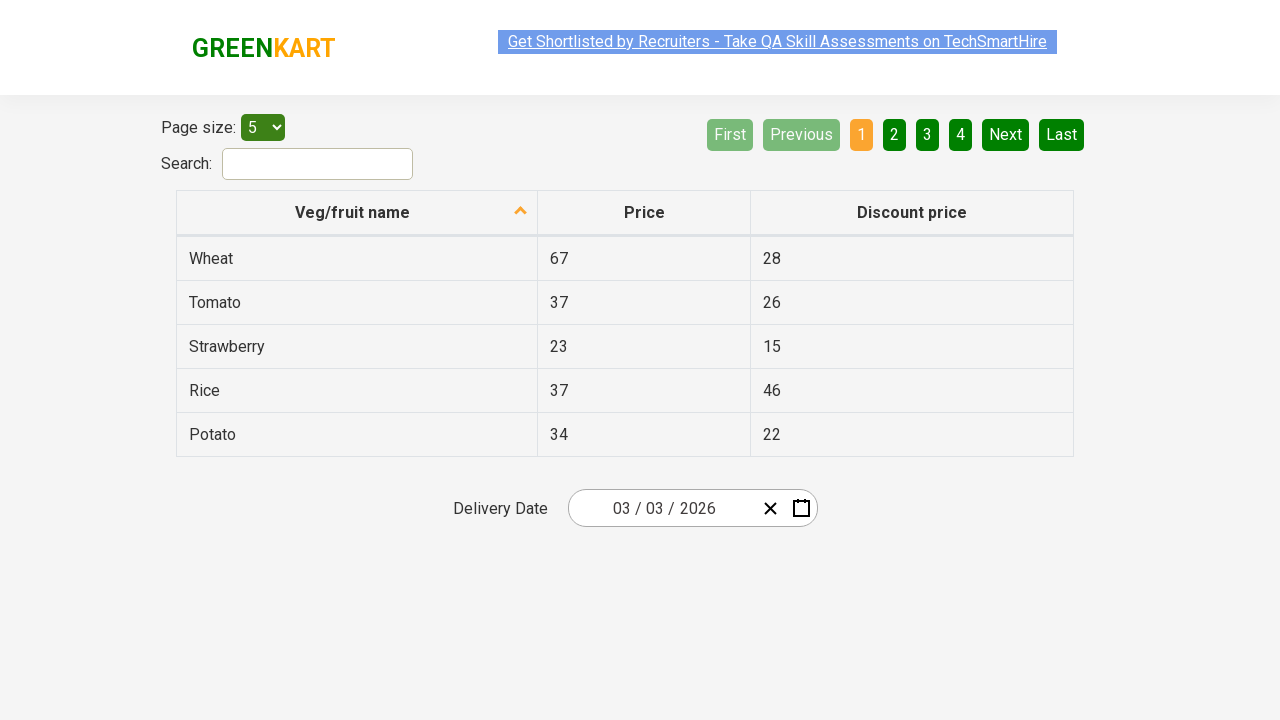

Clicked on Product name column header to sort table at (357, 213) on xpath=//tr/th[1]
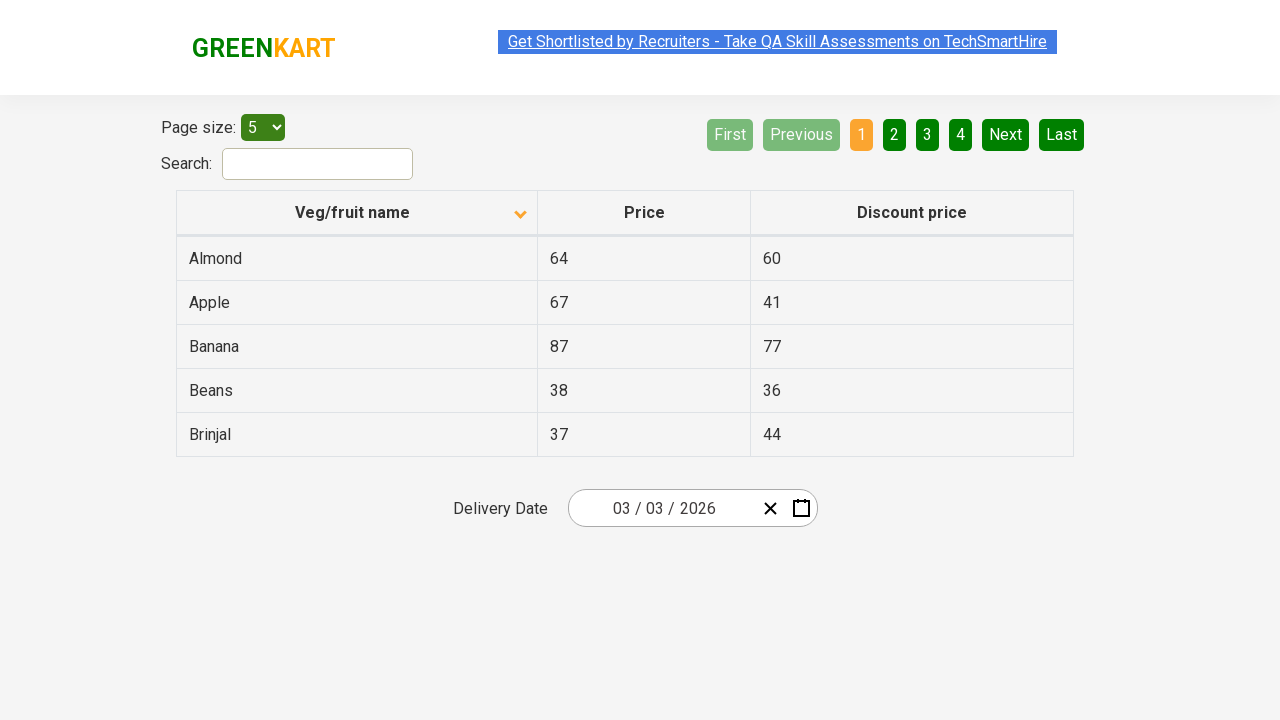

Table rows loaded after sorting
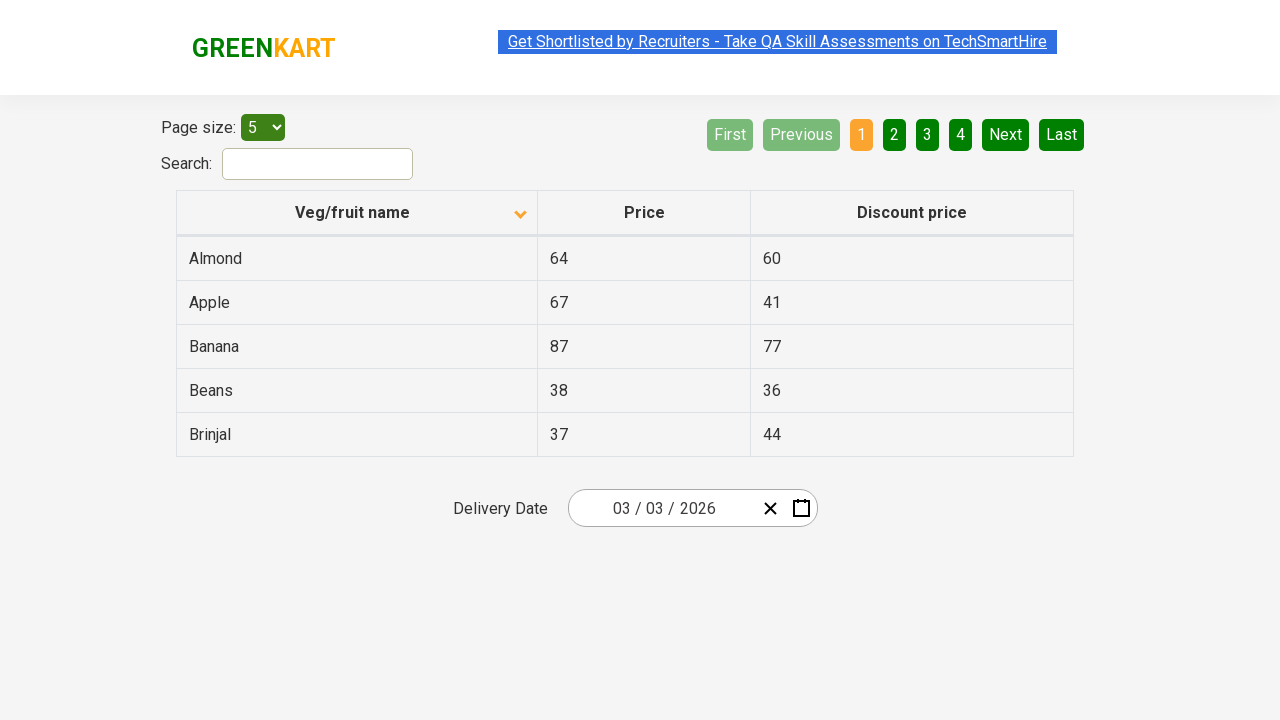

First table row is visible and ready
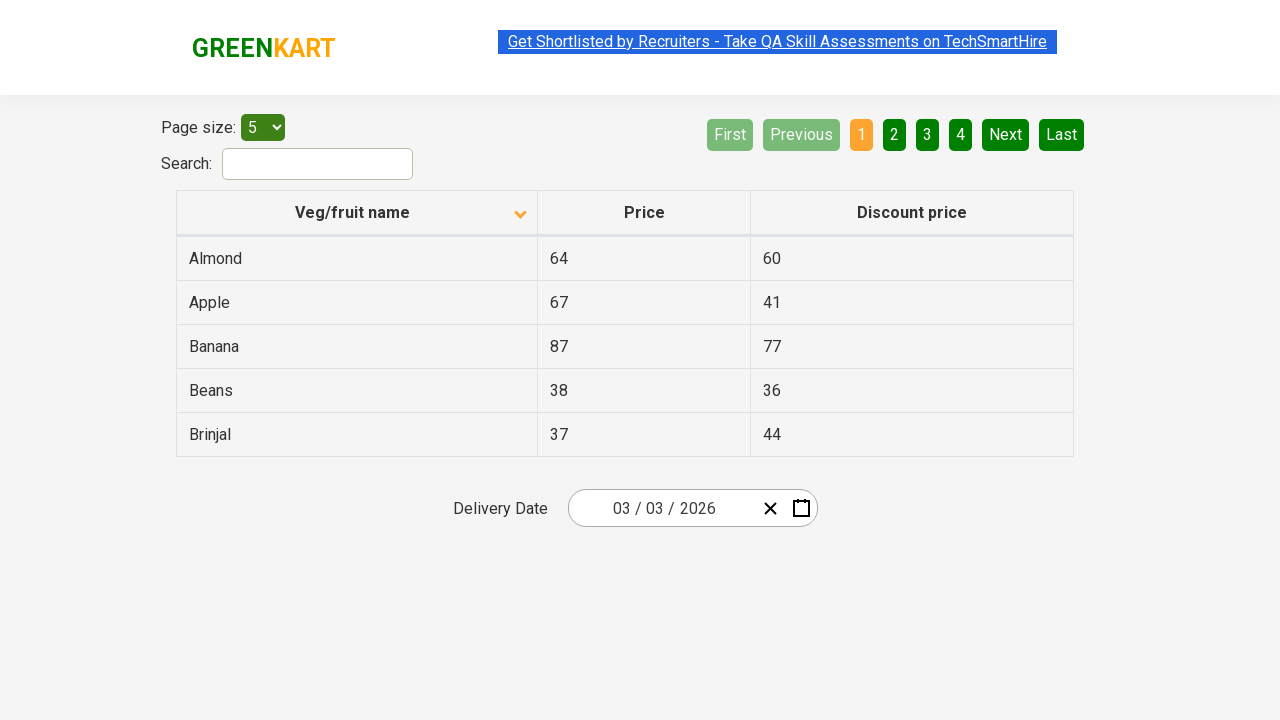

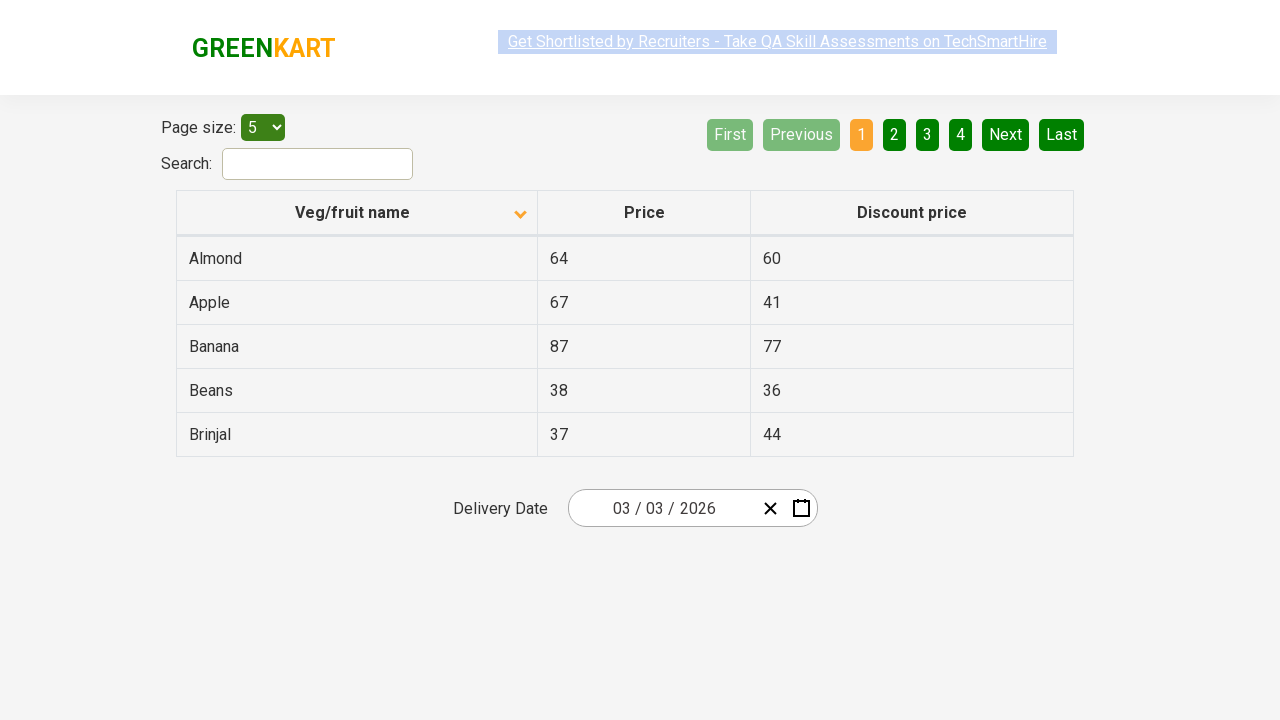